Tests JavaScript alert handling including simple alerts, confirm dialogs, and prompt dialogs by clicking trigger buttons and interacting with the alerts (accepting and entering text).

Starting URL: https://letcode.in/alert

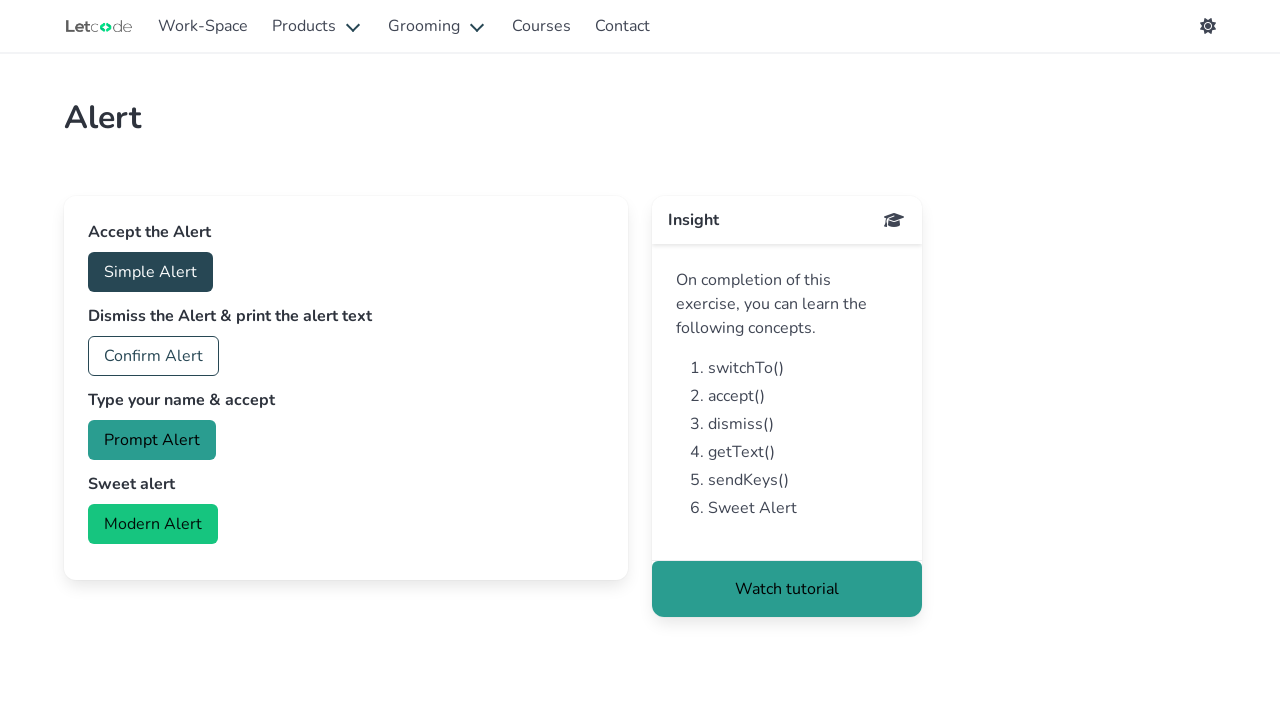

Clicked button to trigger simple alert at (150, 272) on #accept
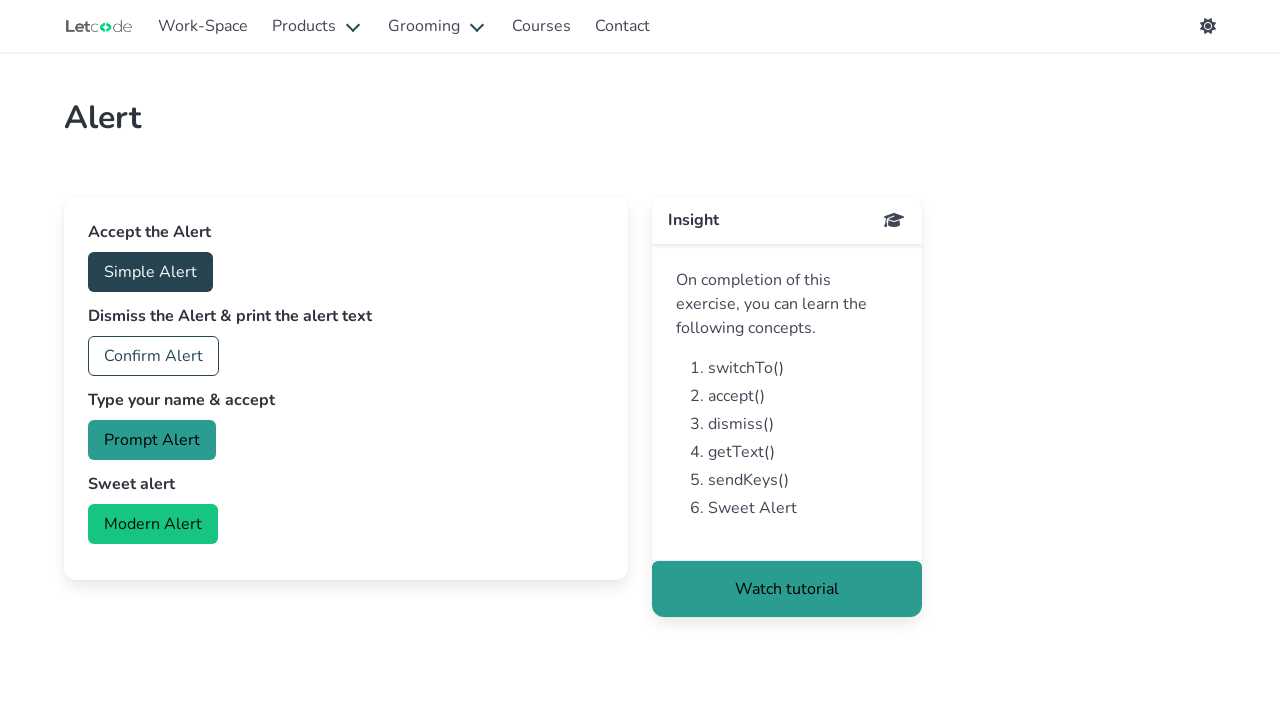

Set up dialog handler to accept alerts
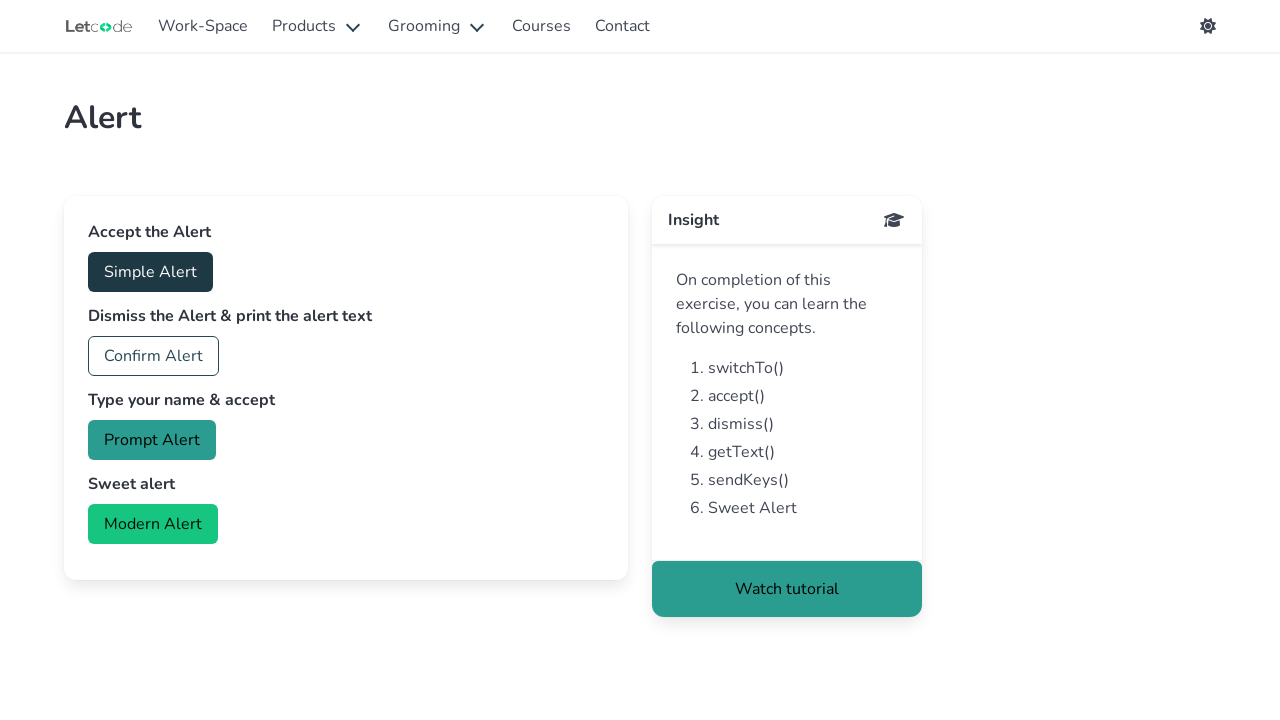

Waited 500ms for alert to be processed
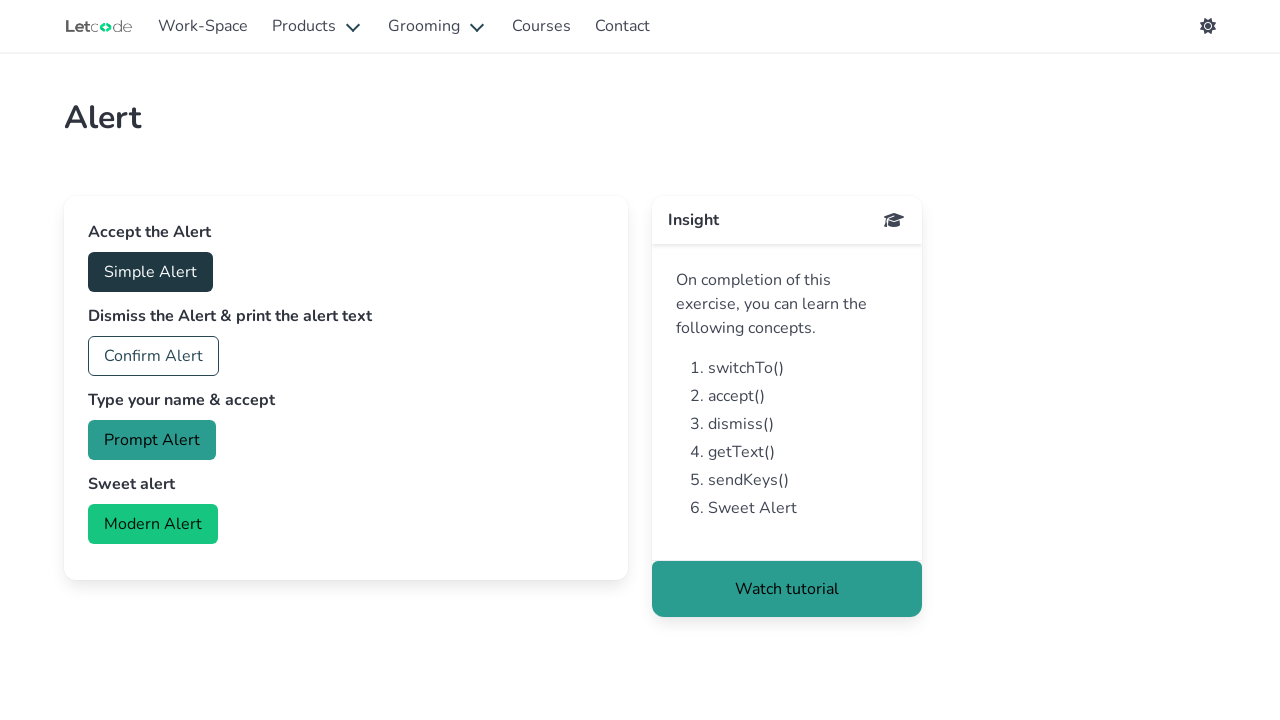

Clicked button to trigger confirm dialog at (154, 356) on #confirm
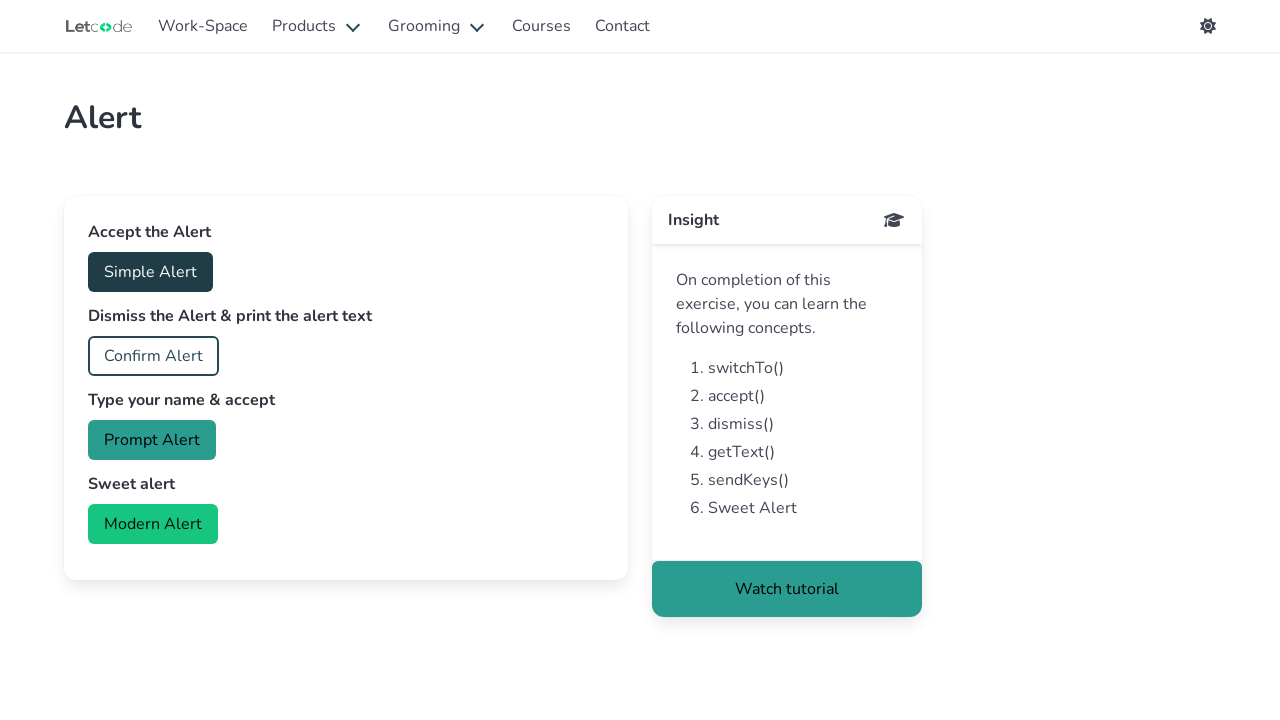

Waited 500ms for confirm dialog to be processed
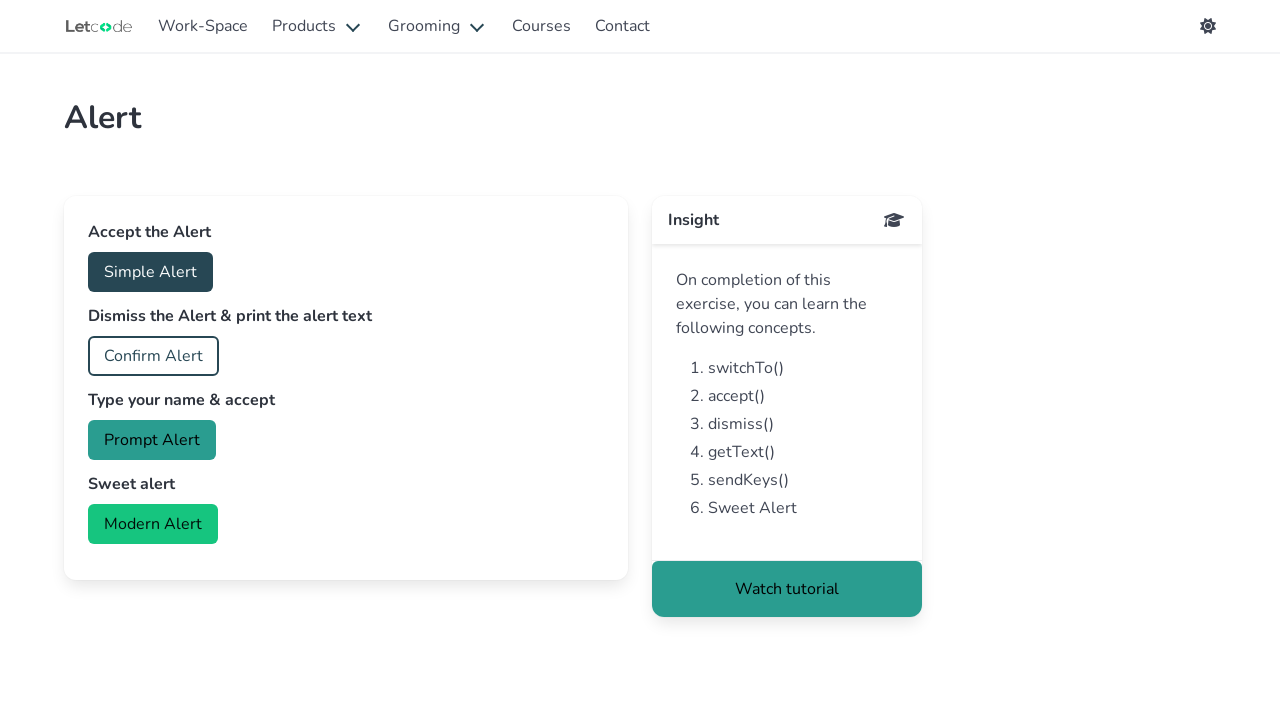

Clicked button to trigger prompt dialog at (152, 440) on #prompt
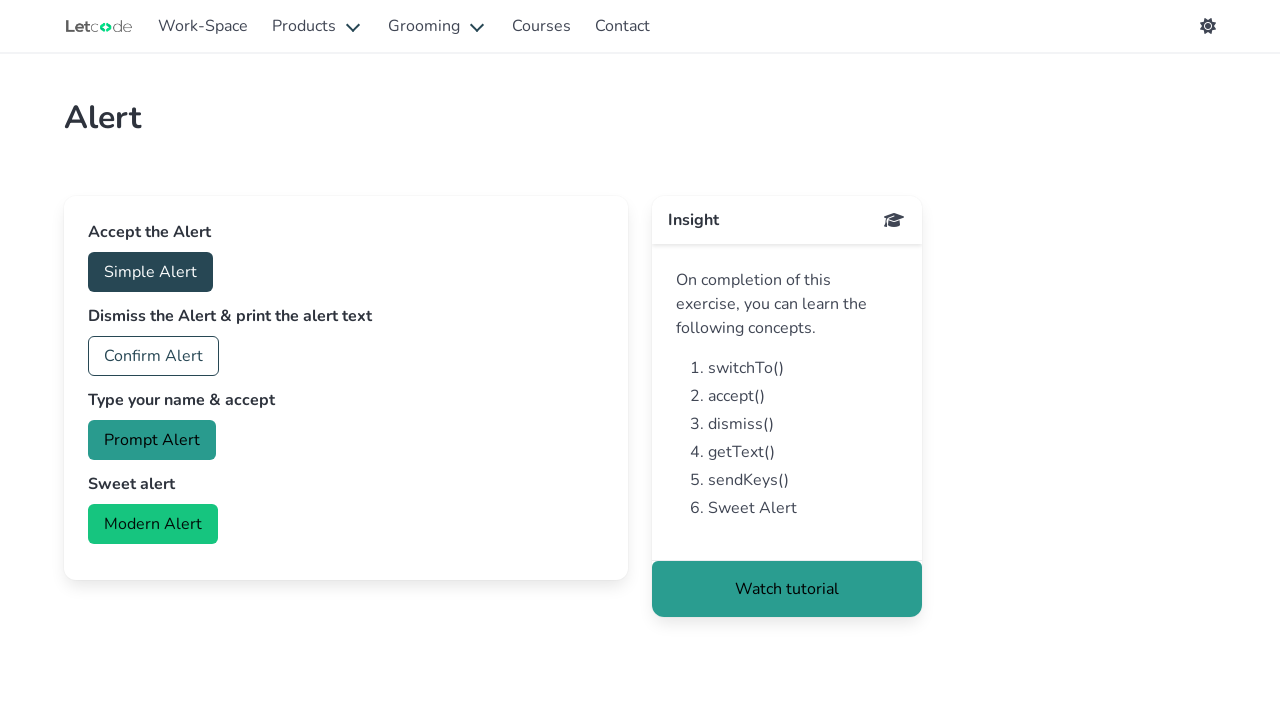

Set up one-time handler to accept prompt dialog with text 'hhhhh'
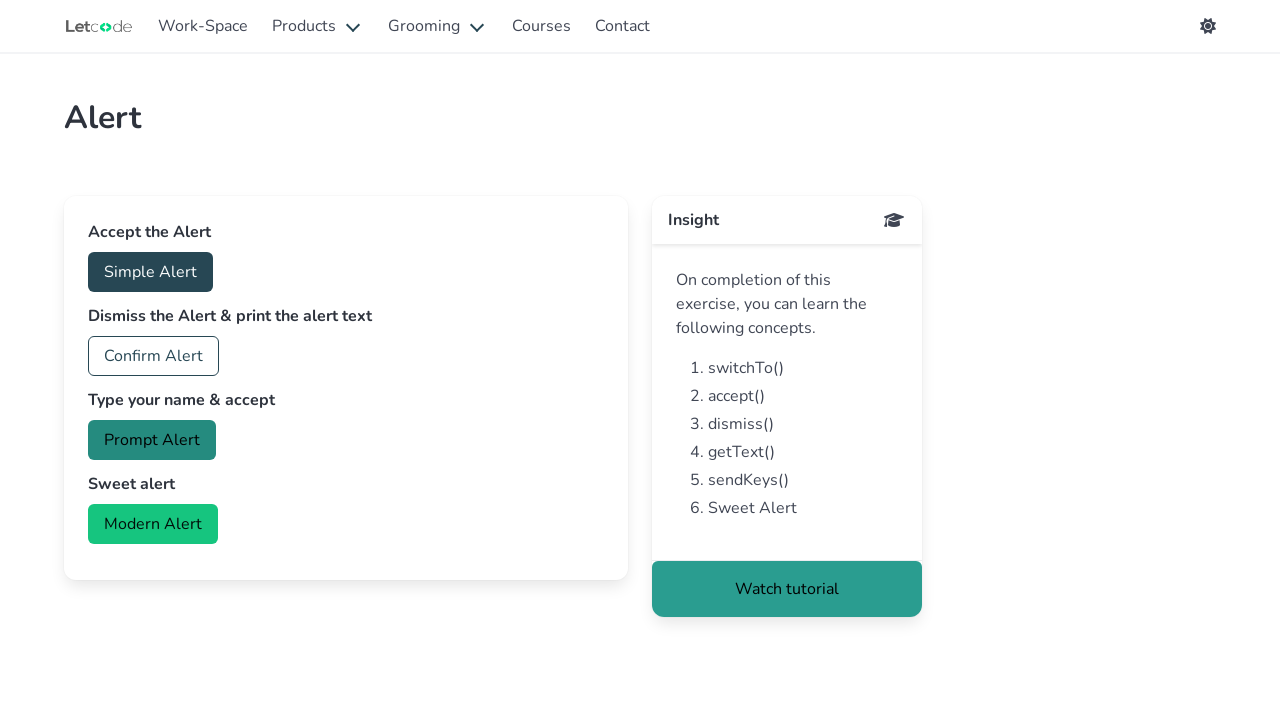

Clicked button to trigger prompt dialog again at (152, 440) on #prompt
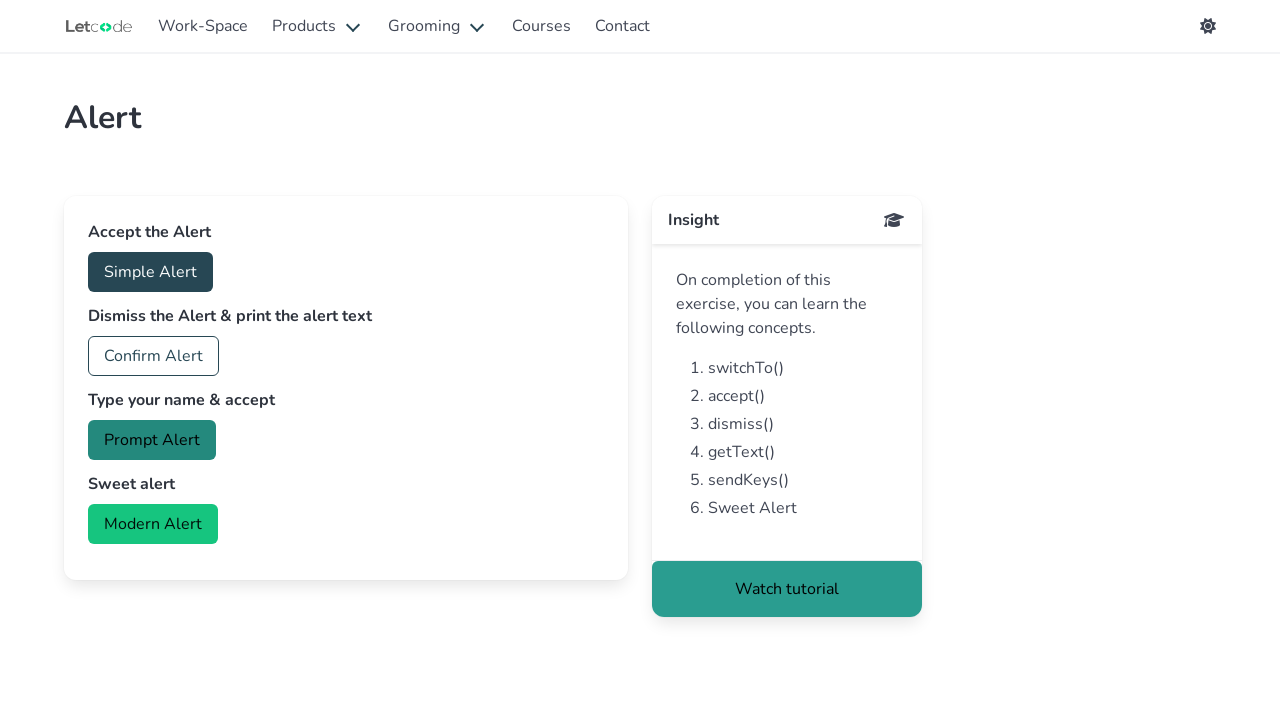

Waited 500ms for prompt dialog to be processed
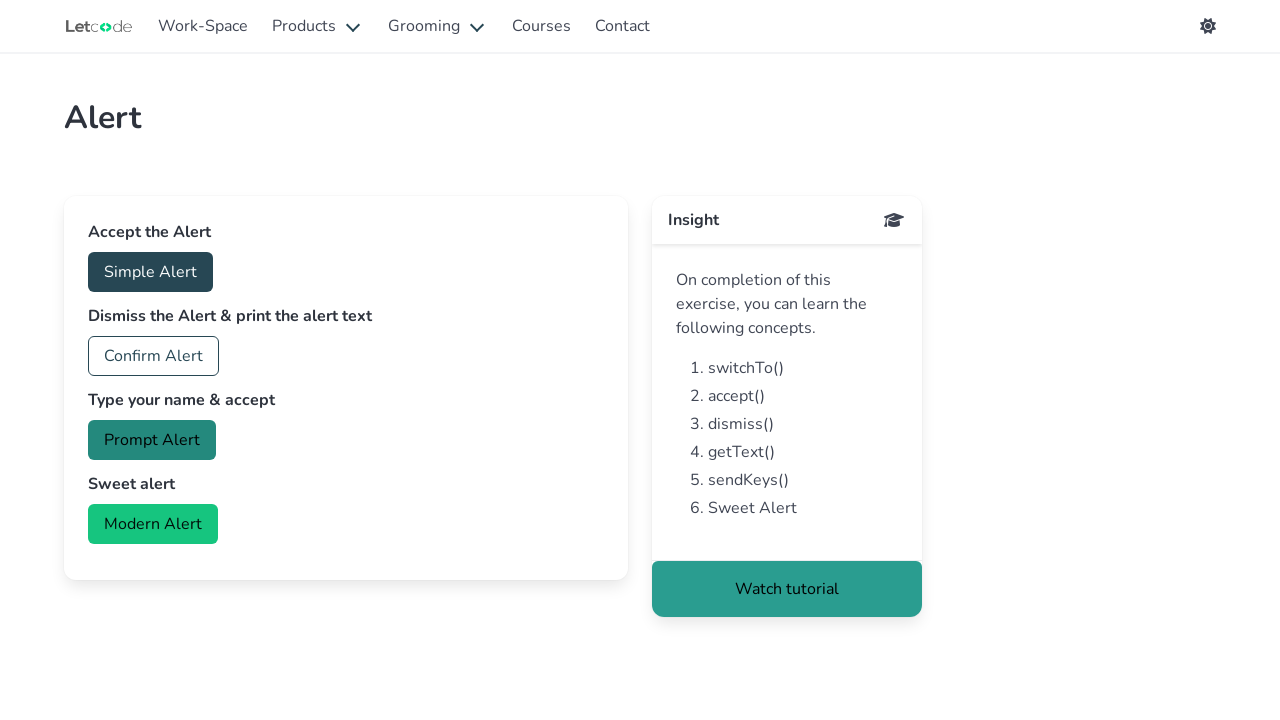

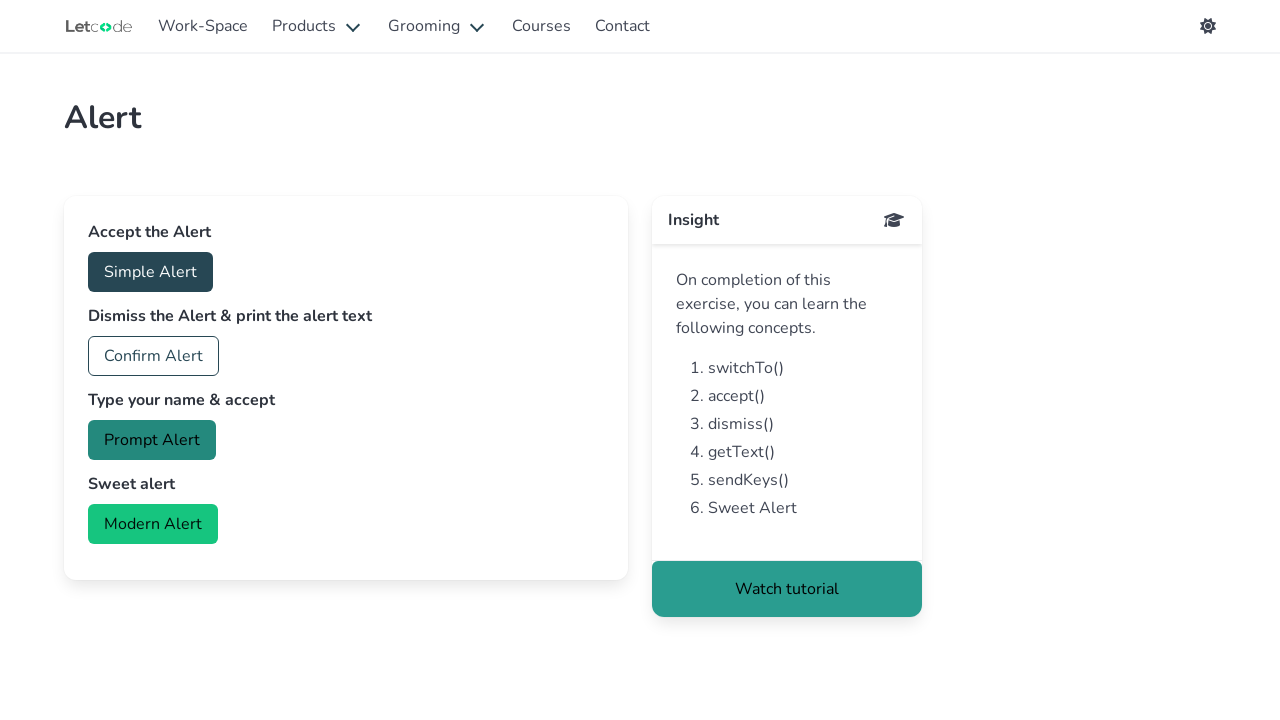